Navigates to the Automation Bookstore website and verifies the page title is loaded correctly.

Starting URL: https://automationbookstore.dev/

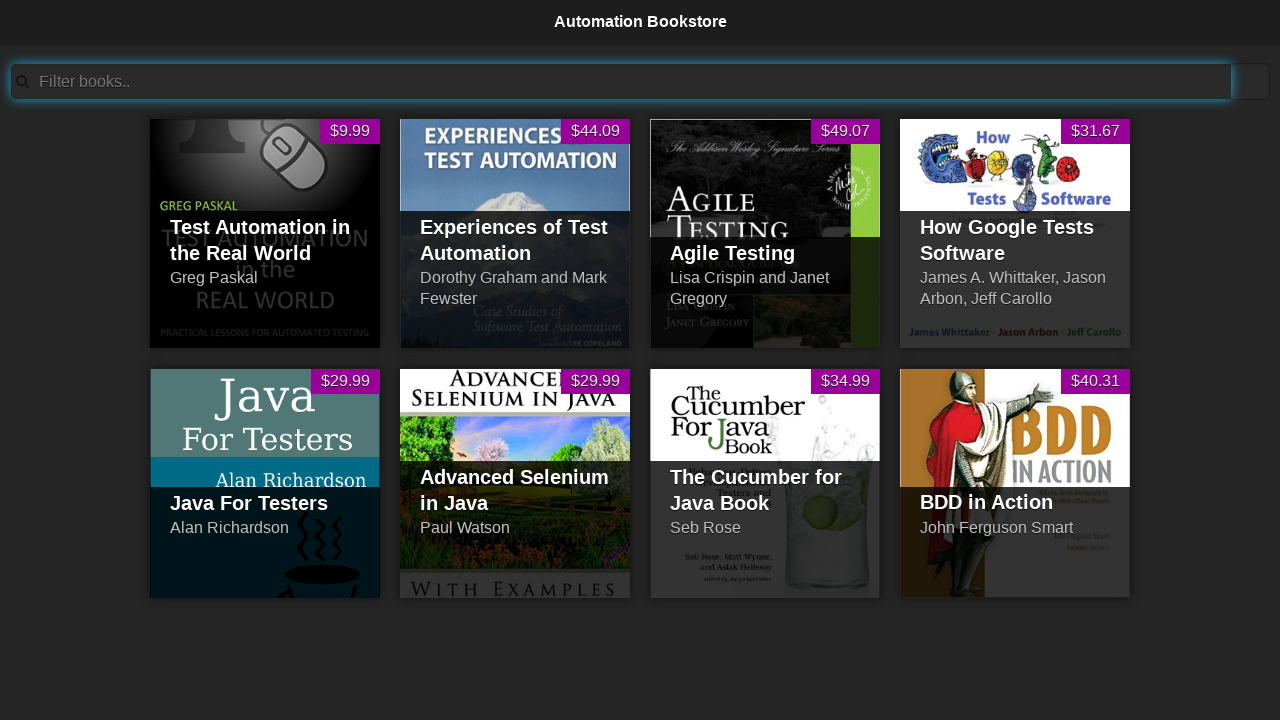

Navigated to Automation Bookstore website
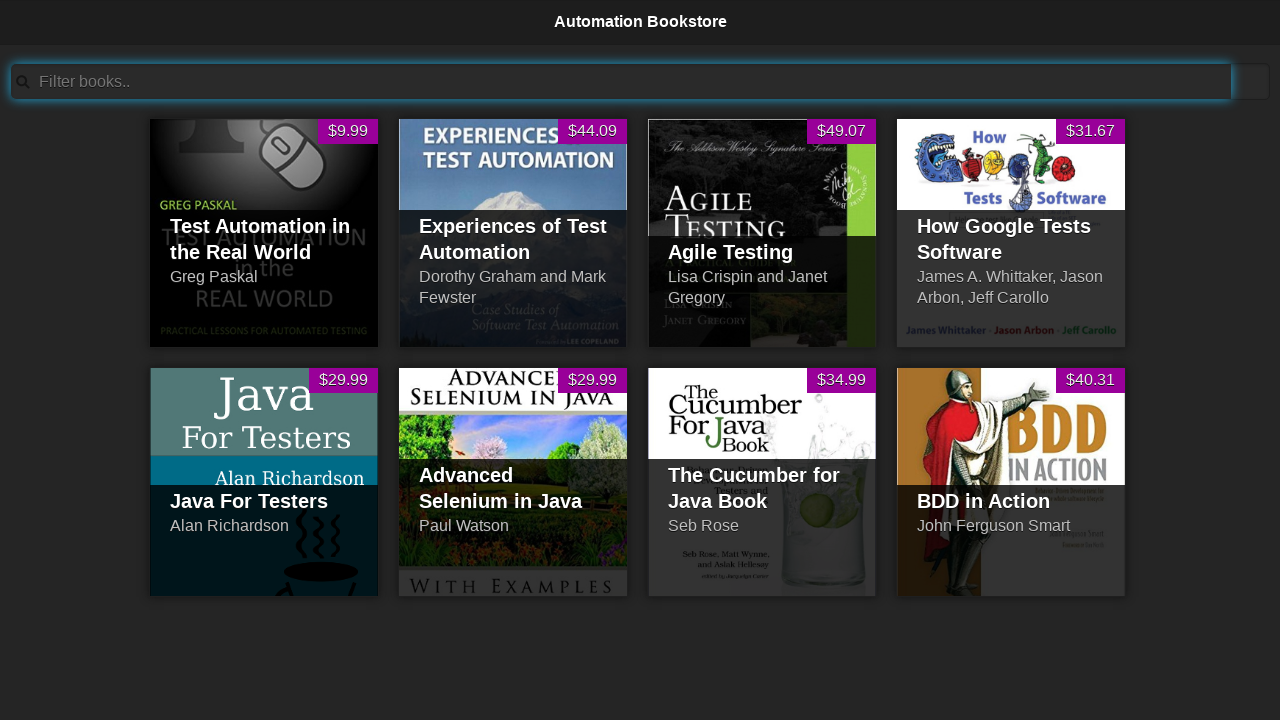

Retrieved page title: 'Automation Bookstore'
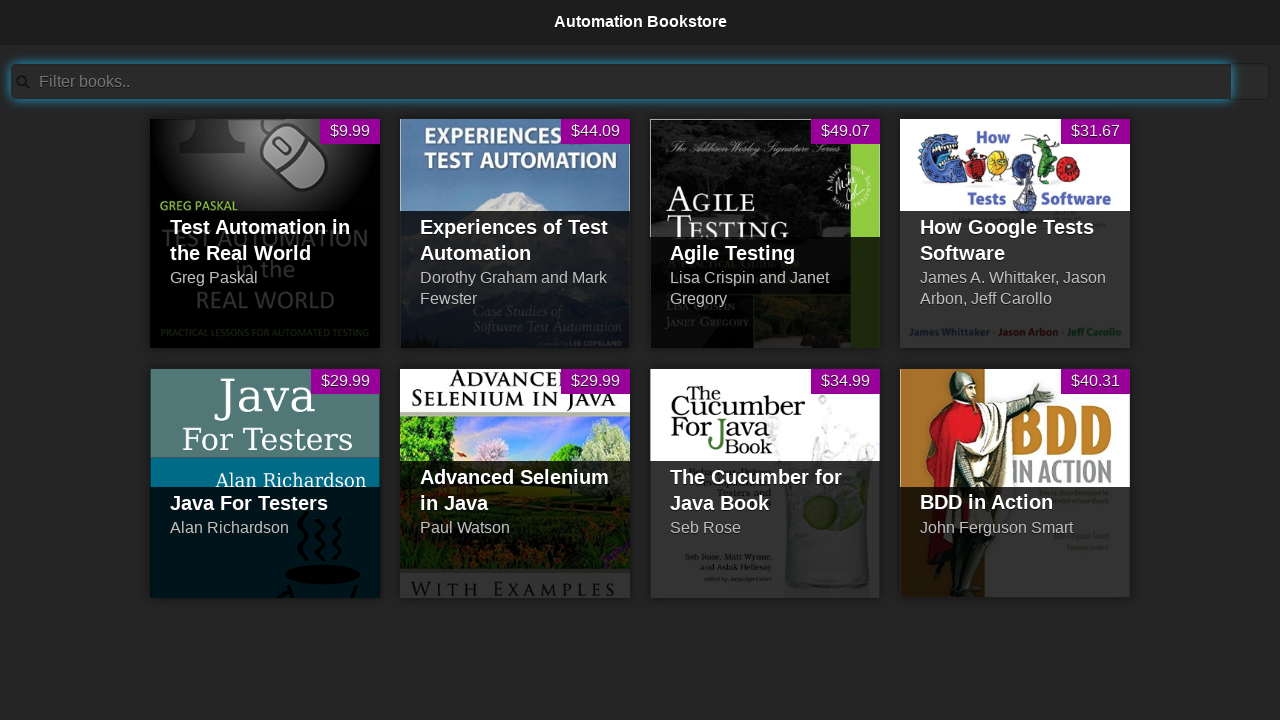

Verified page title 'Automation Bookstore' does not match incorrect expected title 'BookStore'
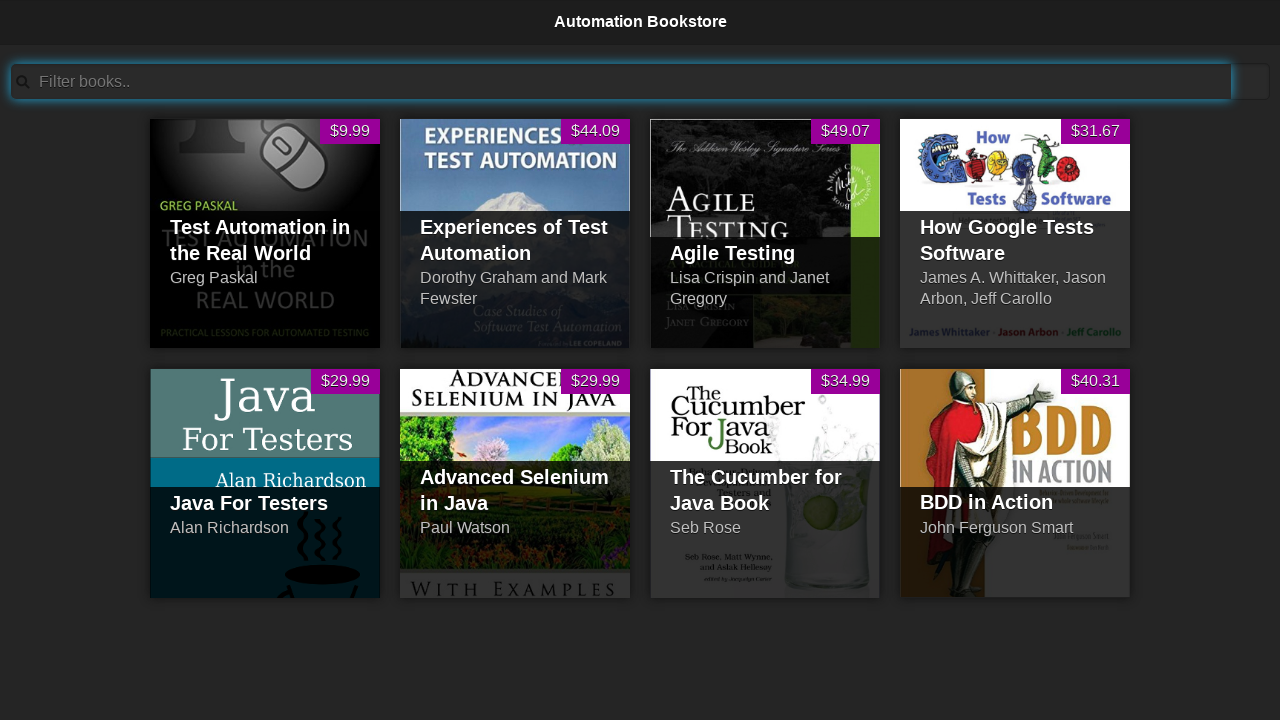

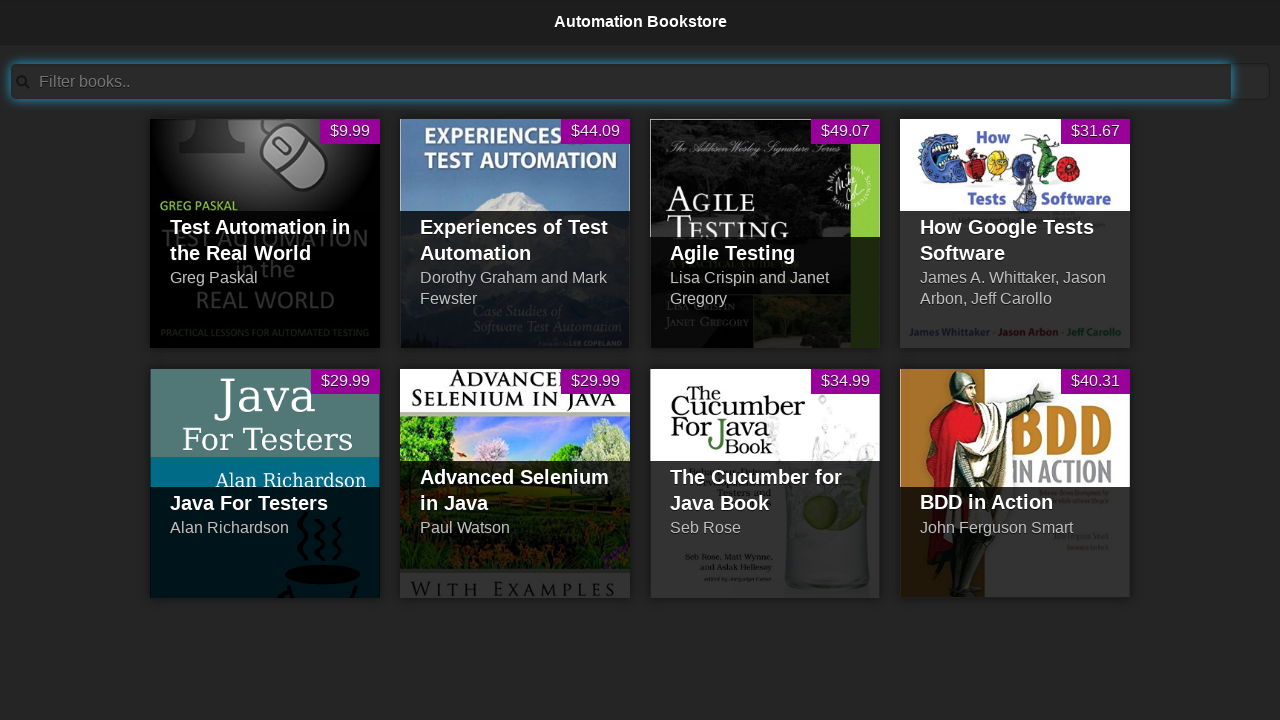